Tests drag and drop functionality on jQuery UI demo page by dragging an element and dropping it onto a target area, then verifying the drop was successful

Starting URL: https://jqueryui.com/droppable/

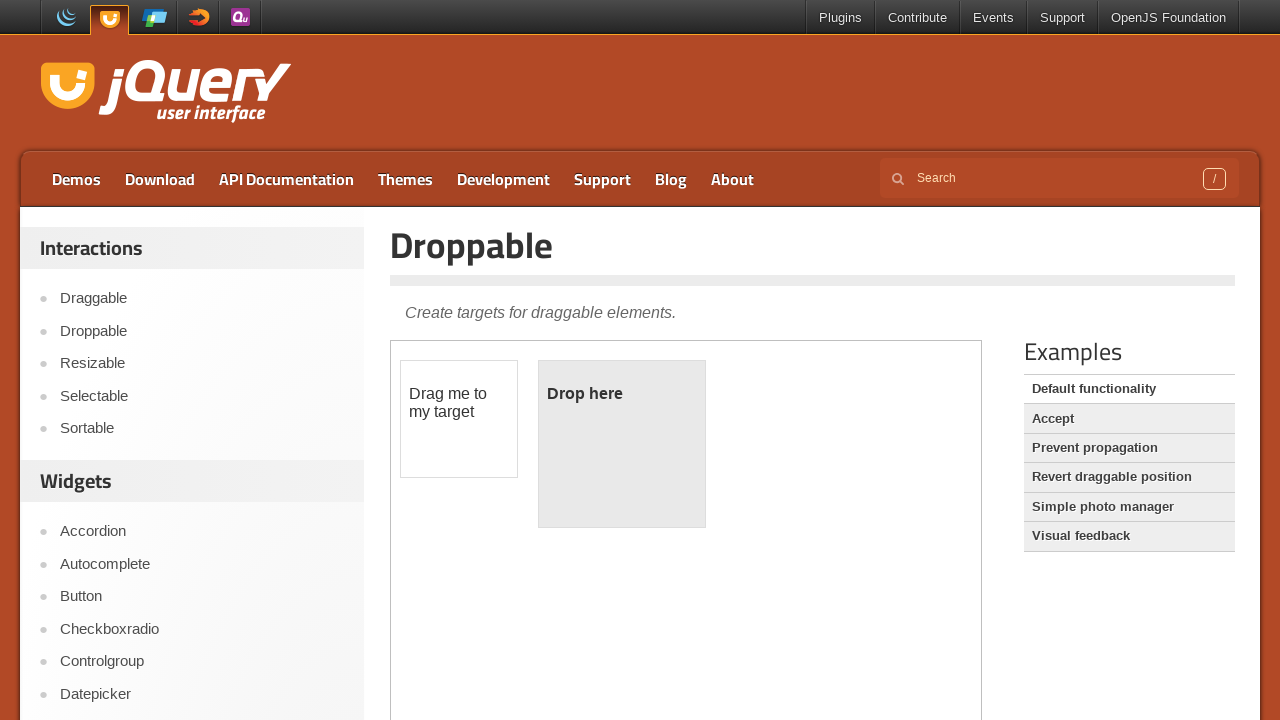

Located the demo iframe
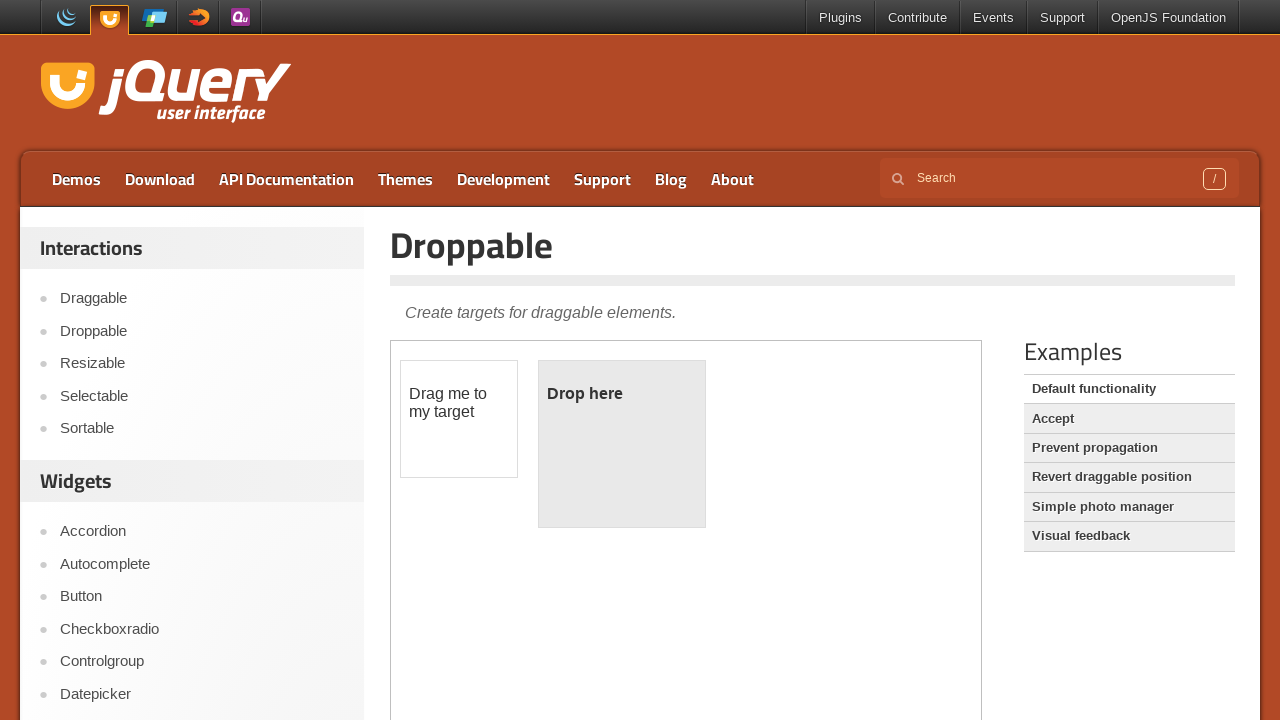

Located the draggable element
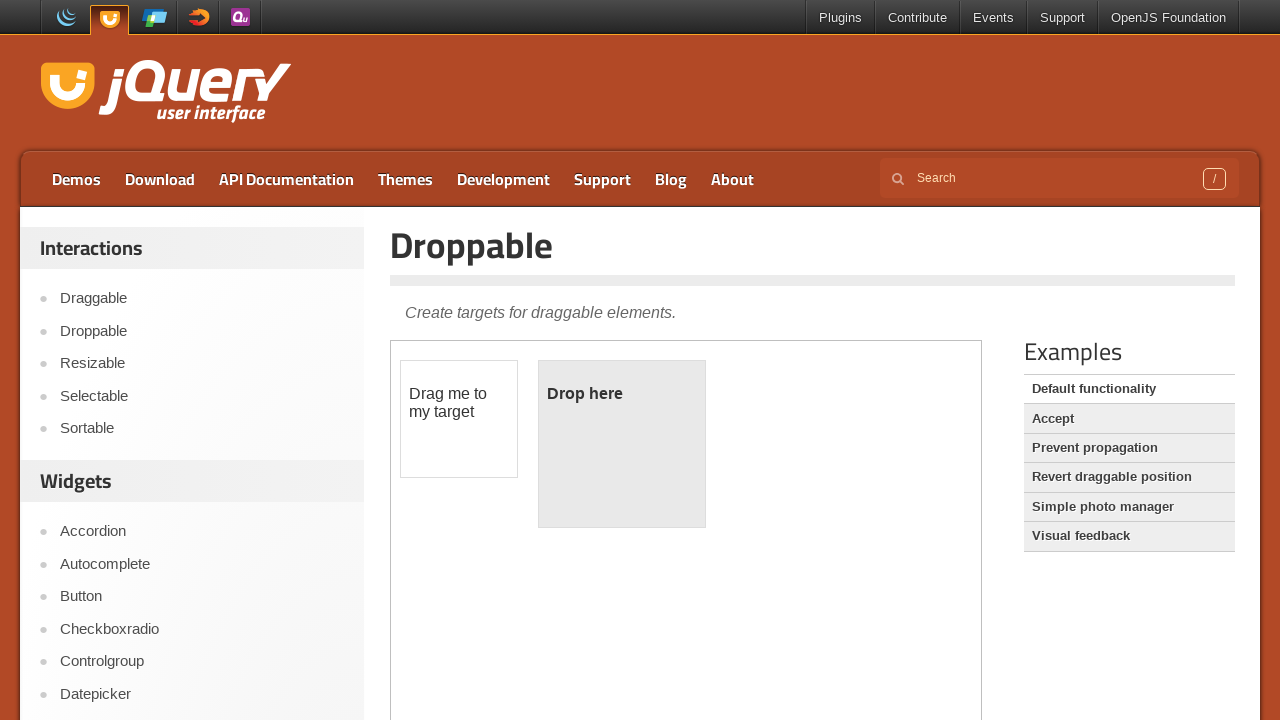

Located the droppable target element
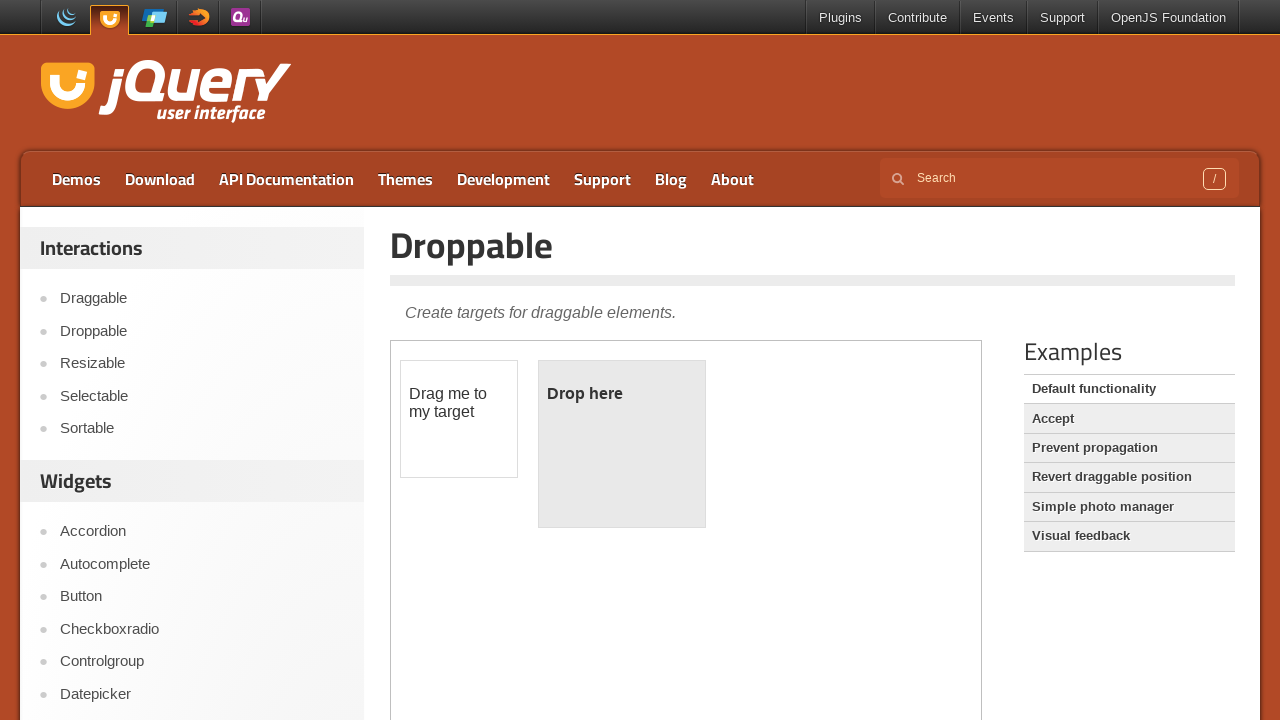

Dragged element over the drop target at (622, 444)
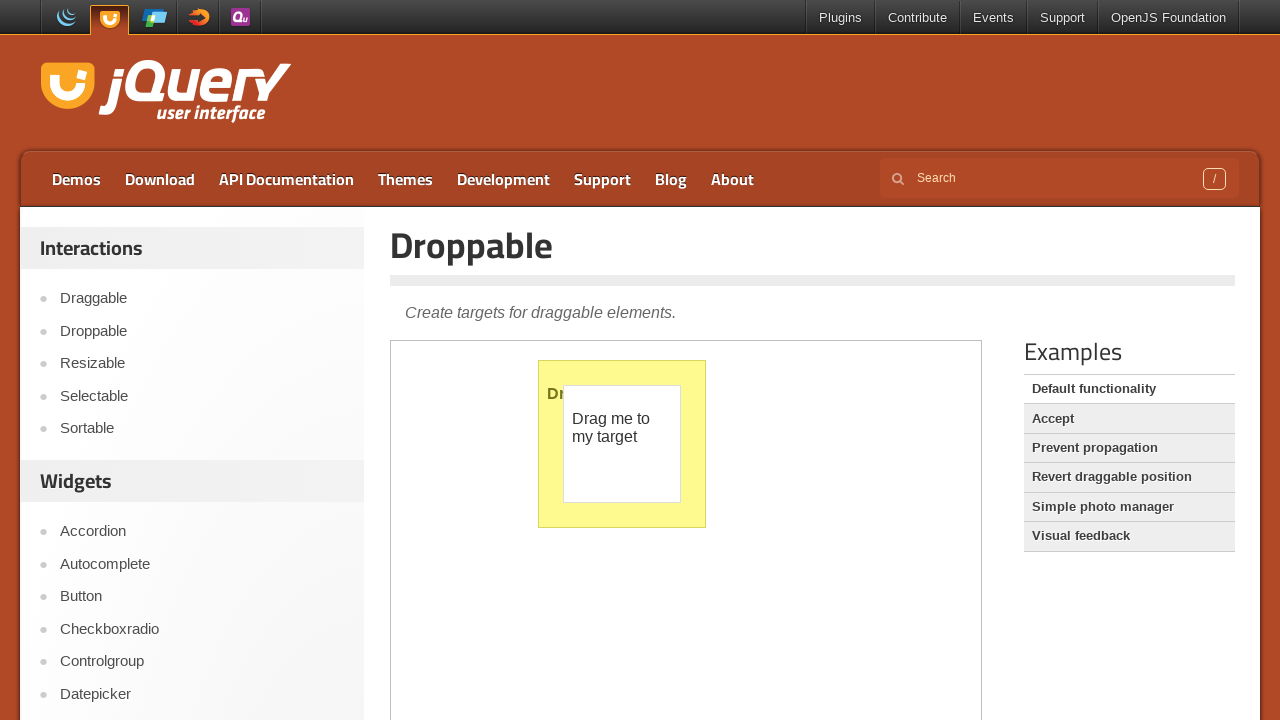

Verified drop was successful - 'Dropped!' text appeared
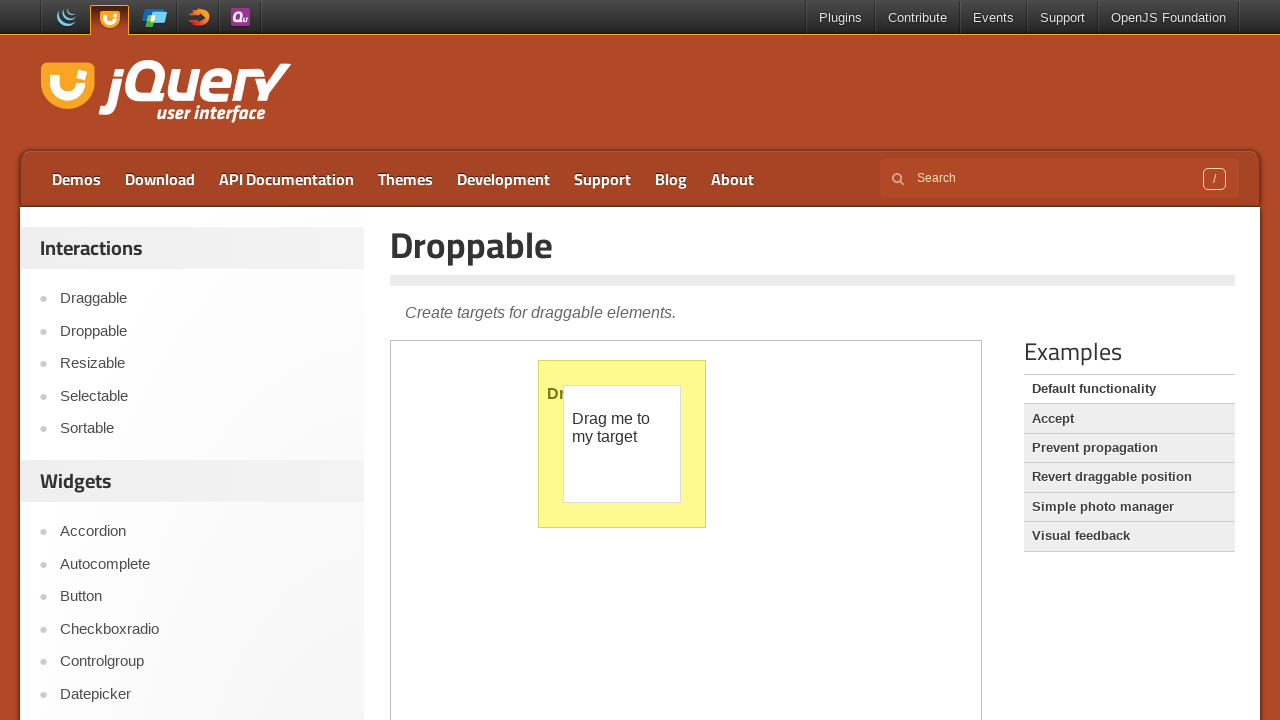

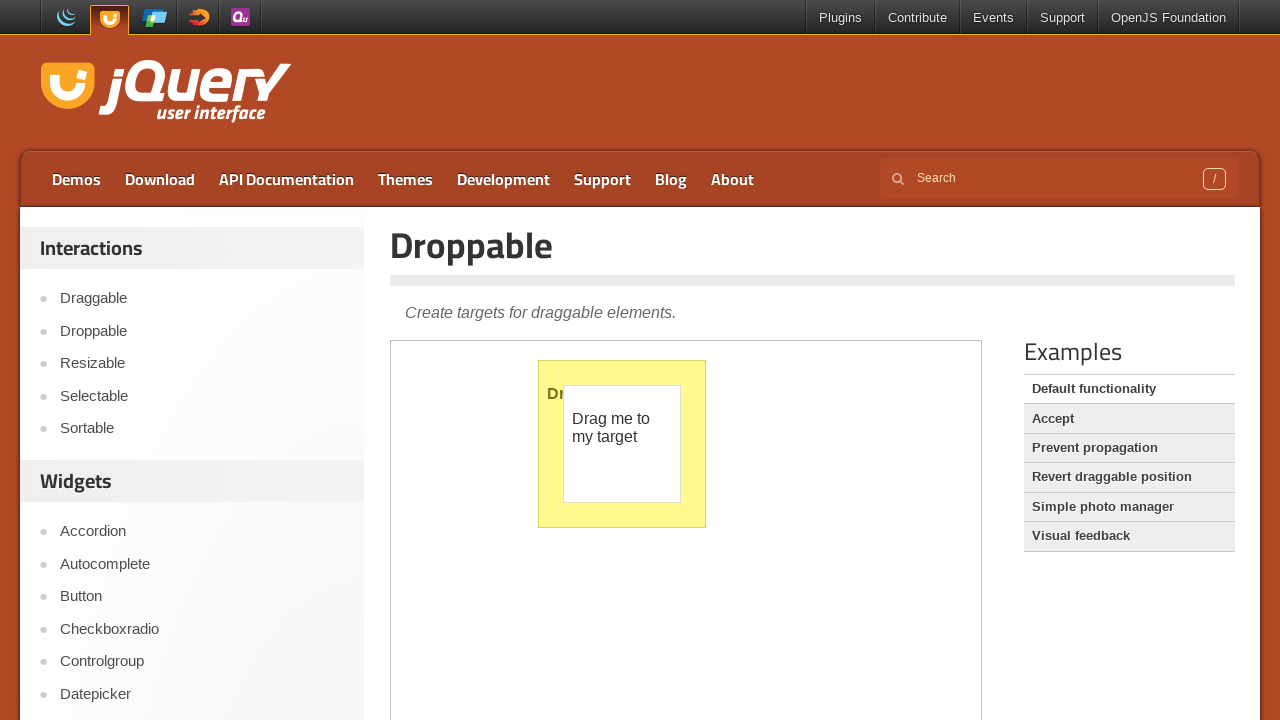